Tests multi-select dropdown functionality by using keyboard controls to select multiple options and then deselecting all

Starting URL: https://www.w3schools.com/tags/tryit.asp?filename=tryhtml_select_multiple

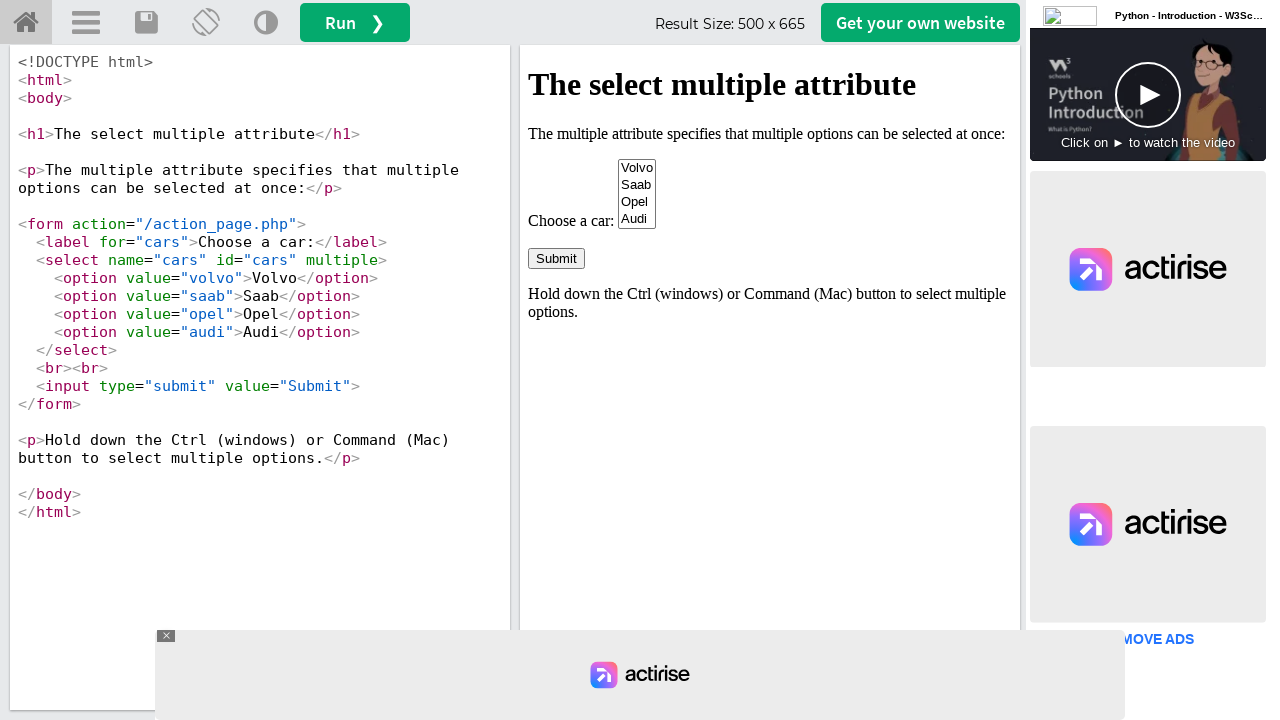

Located iframe containing the select element
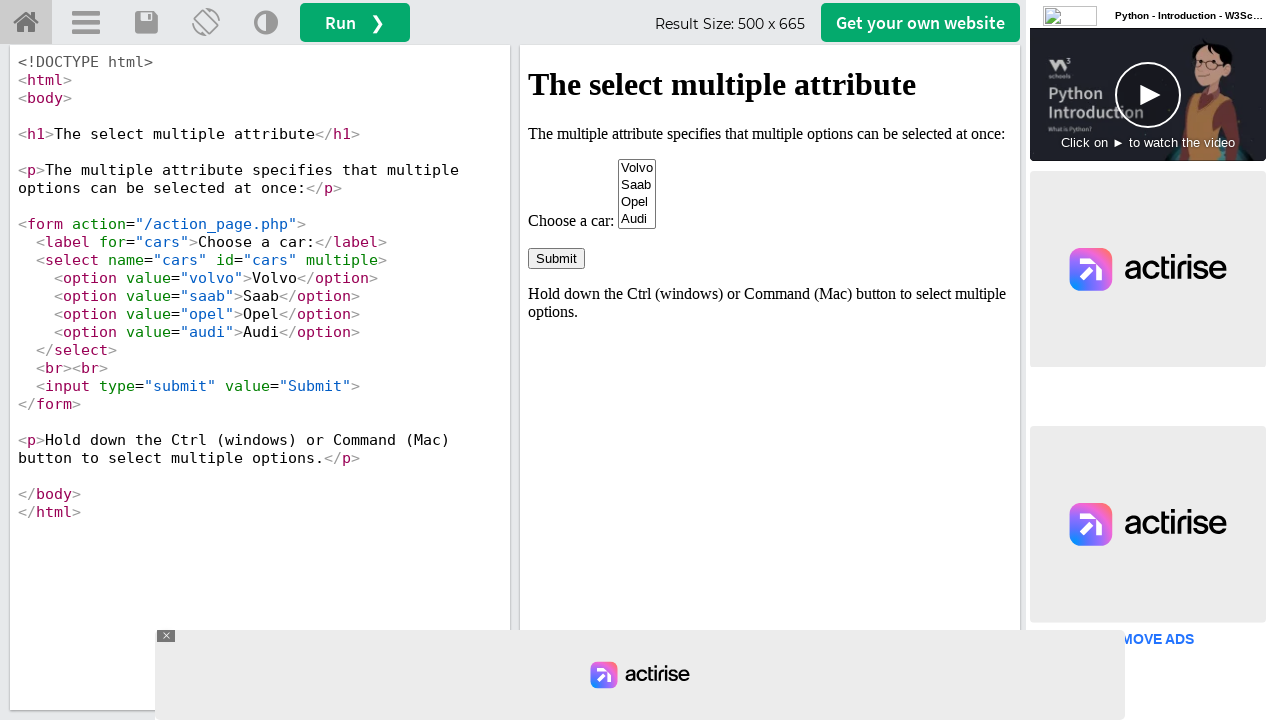

Located multi-select dropdown with id 'cars'
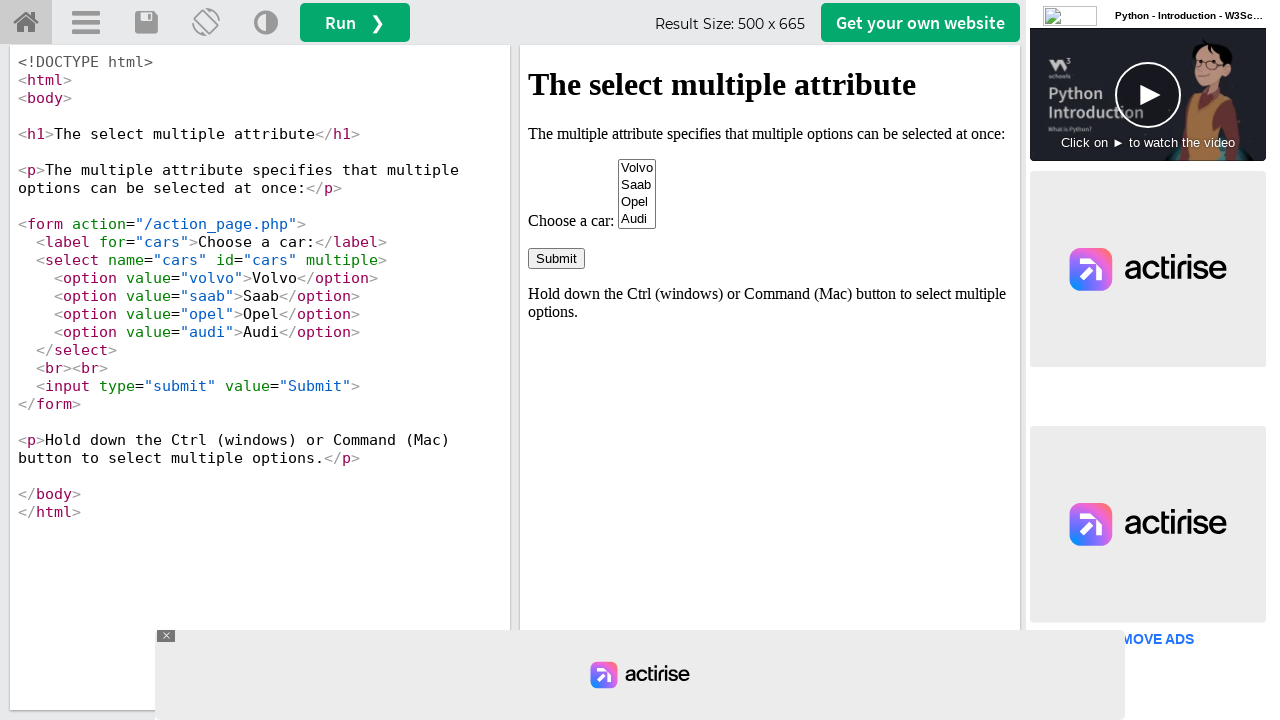

Retrieved all 4 options from the select element
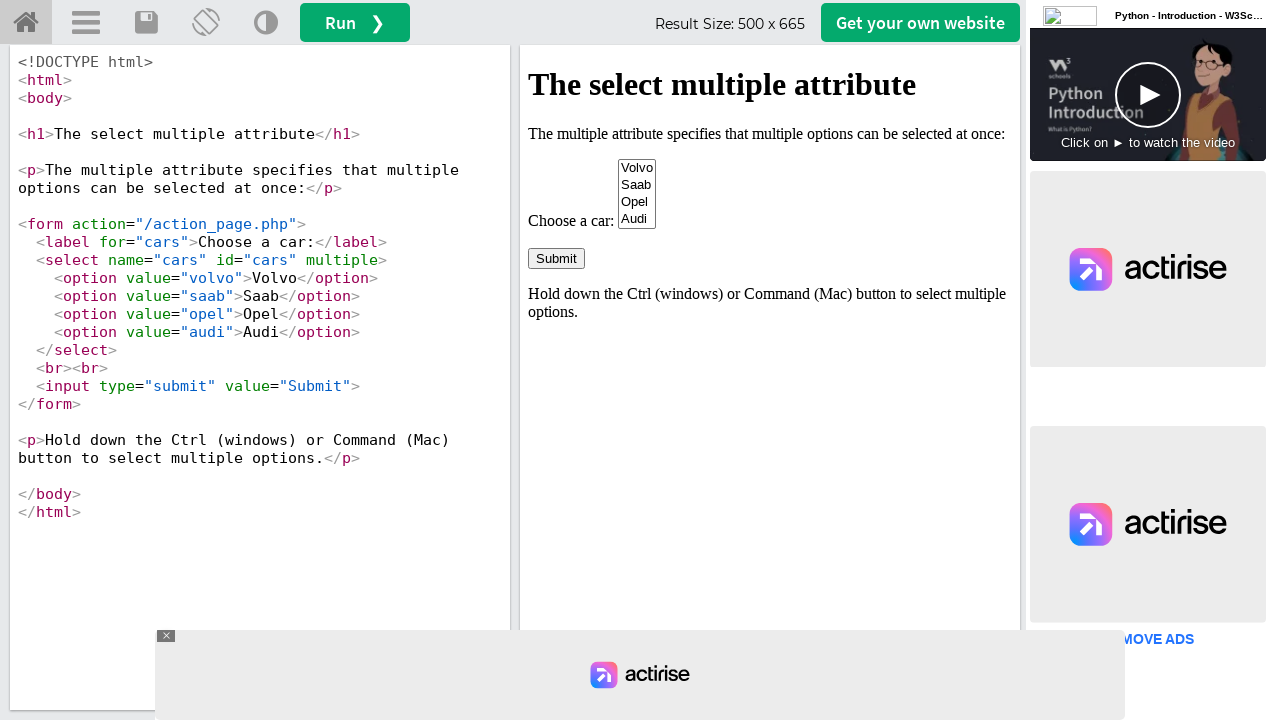

Selected multiple options (indices 3, 2, 1) using selectOption on #iframeResult >> internal:control=enter-frame >> select#cars
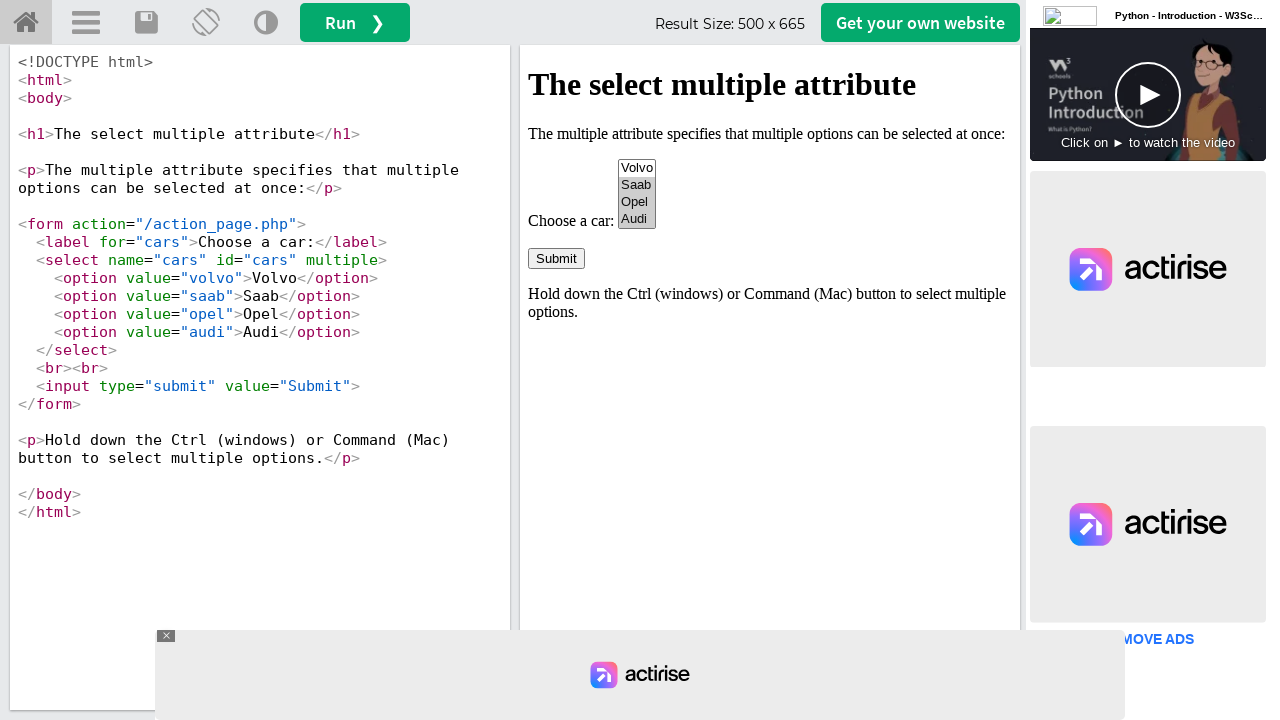

Waited 2000ms to observe the multi-select results
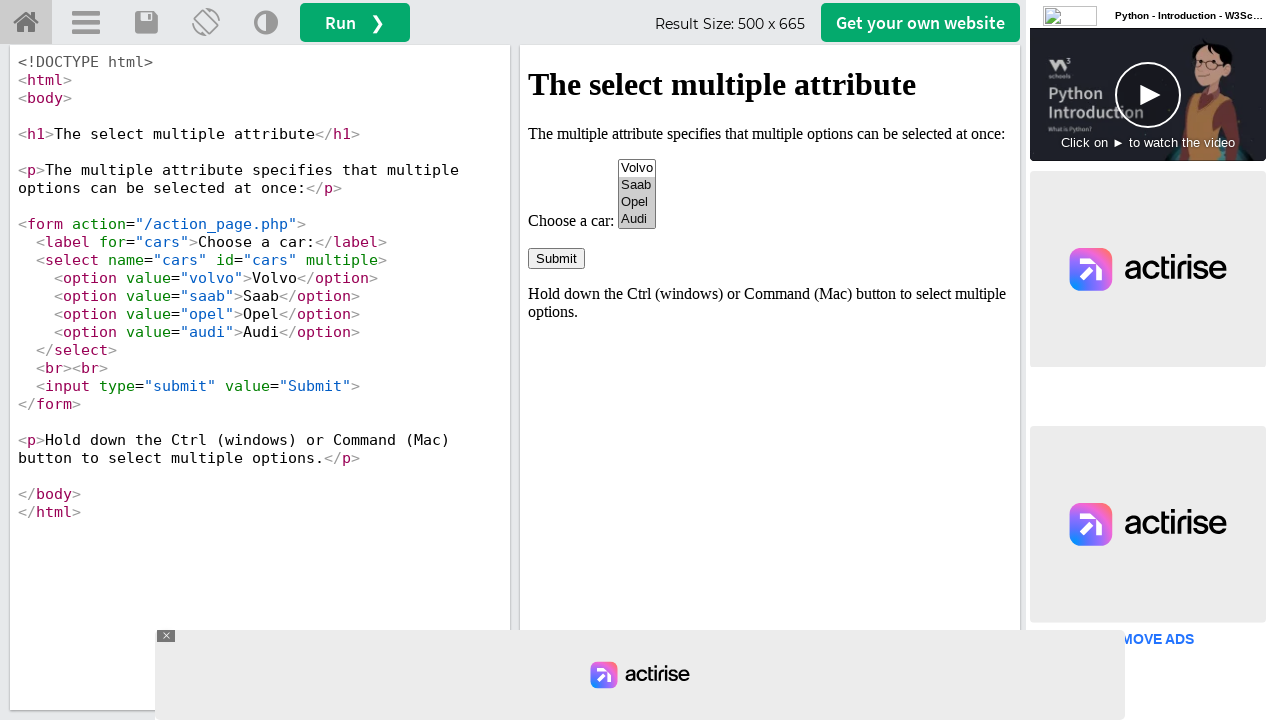

Deselected all options by passing empty array to selectOption on #iframeResult >> internal:control=enter-frame >> select#cars
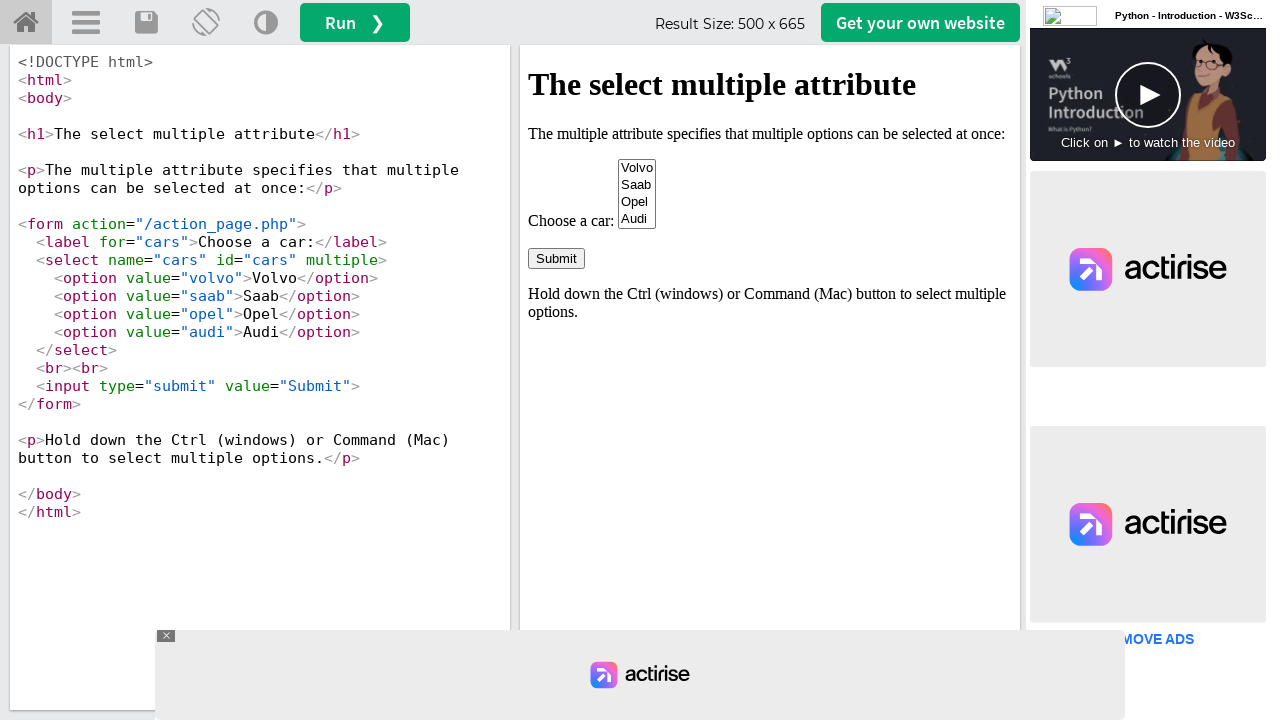

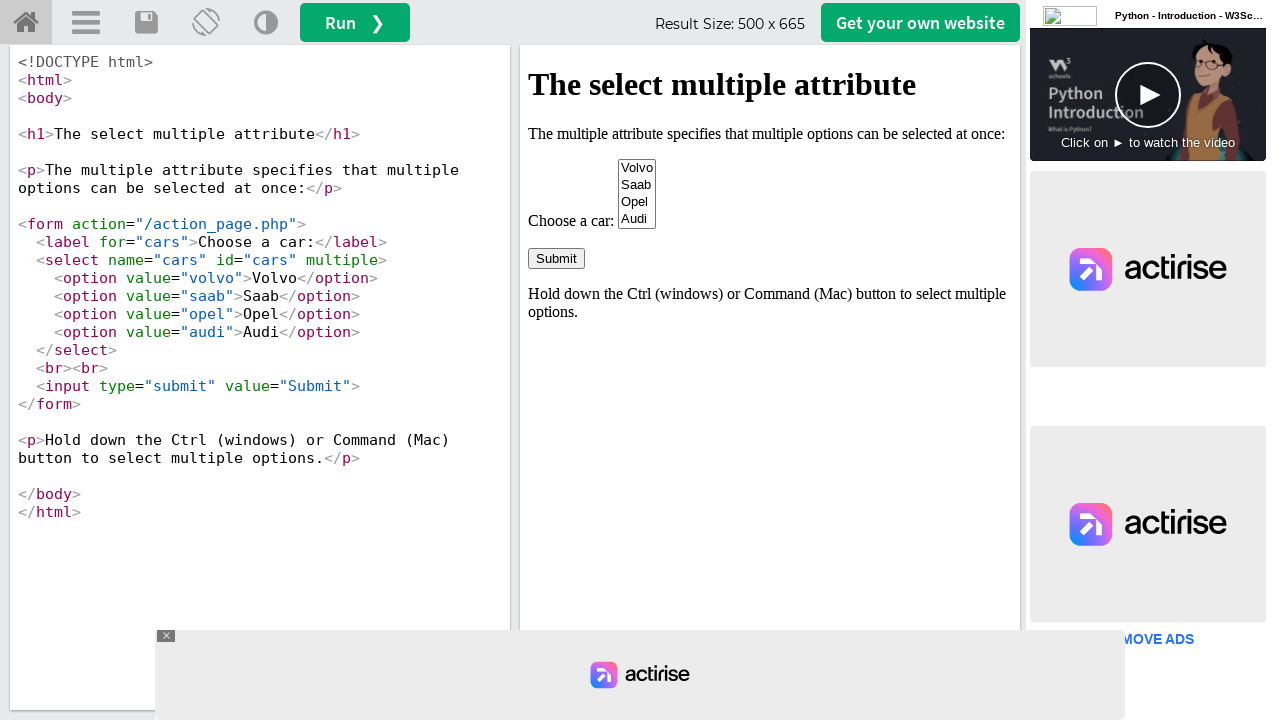